Navigates to a countries, capitals and currencies reference page and verifies that the data table is present and contains country and capital information

Starting URL: https://currentaffairs.adda247.com/countries-capital-and-currencies/

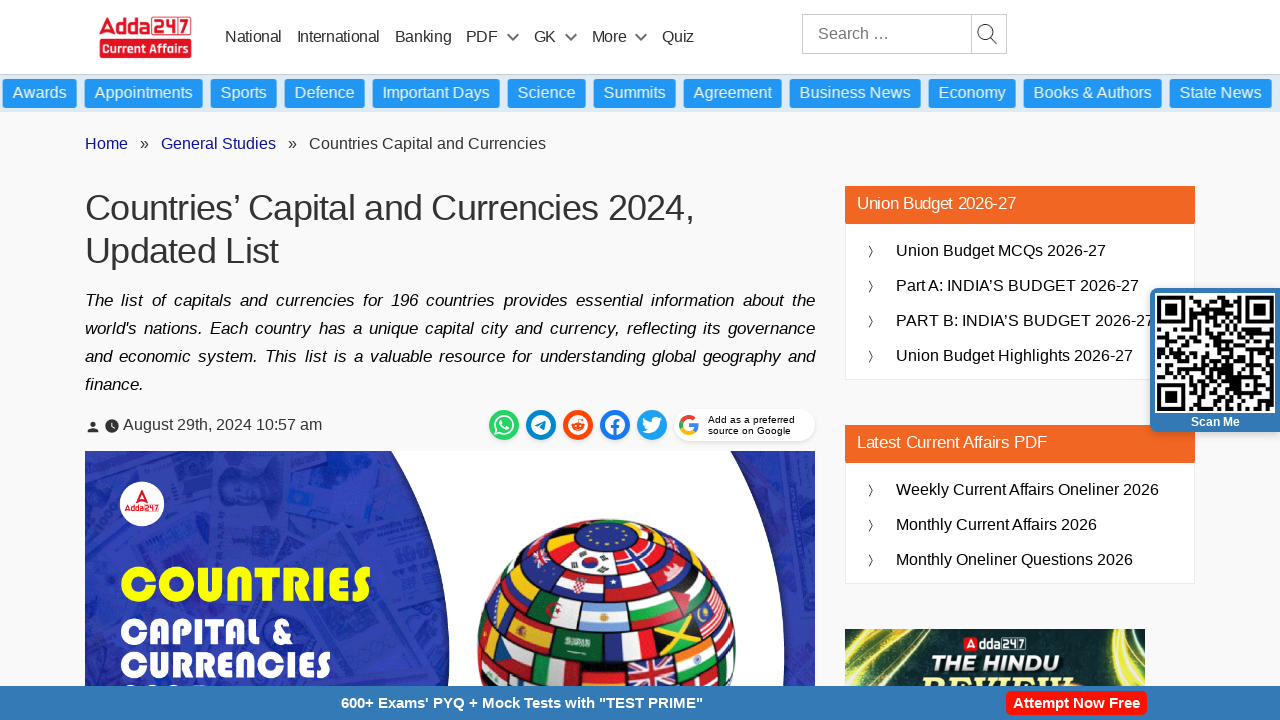

Waited for table to load - country column (first cell of second row)
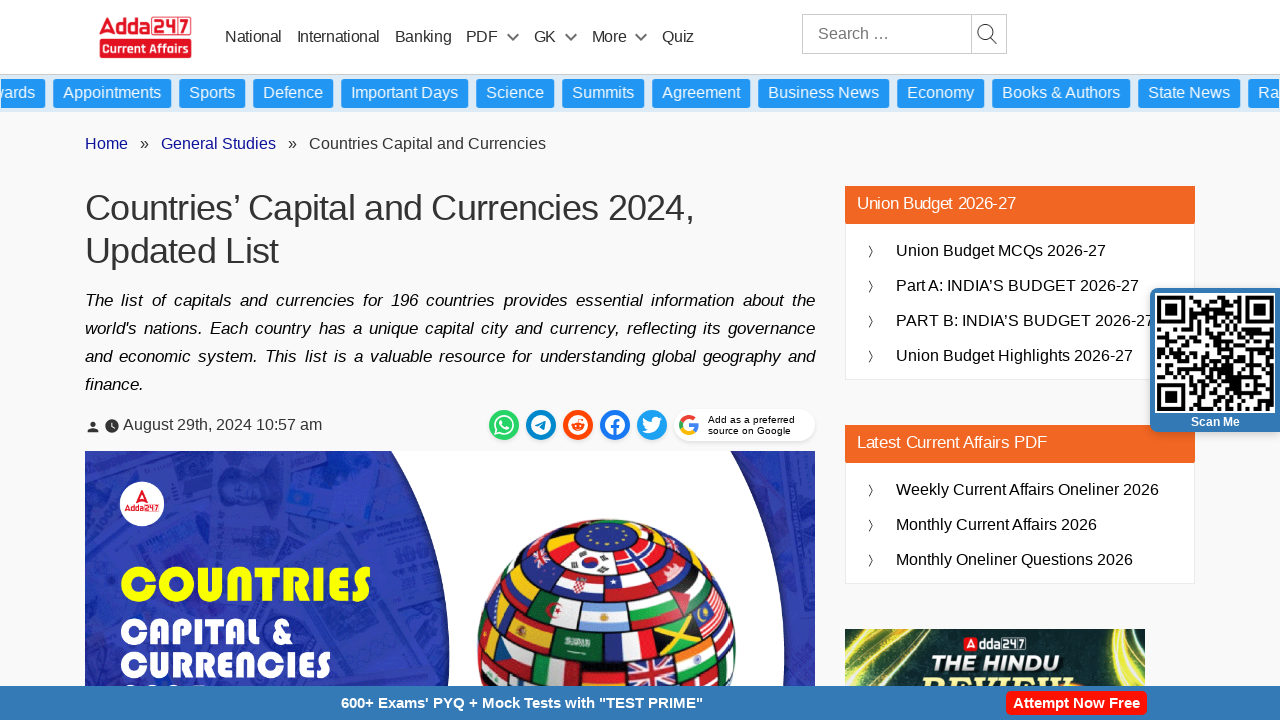

Verified table structure - capital column (second cell of second row) is present
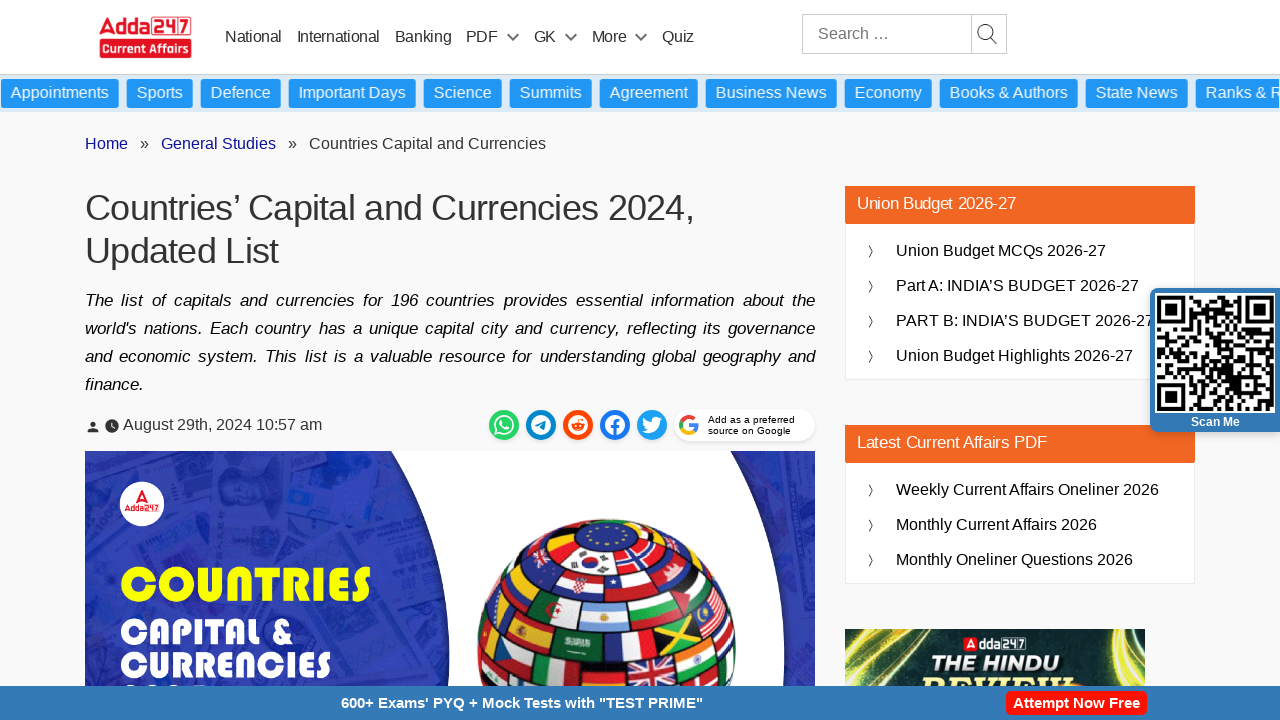

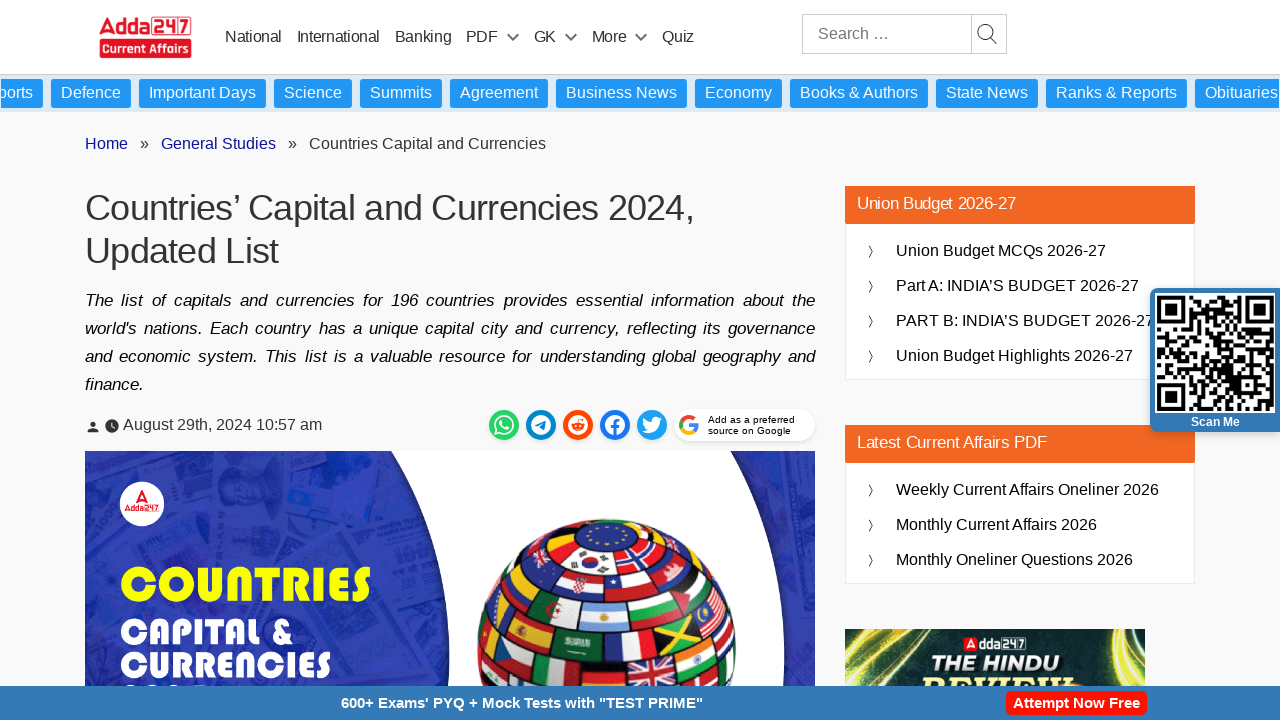